Tests adding elements dynamically by clicking the add button multiple times and verifying the elements are created

Starting URL: https://the-internet.herokuapp.com/add_remove_elements/

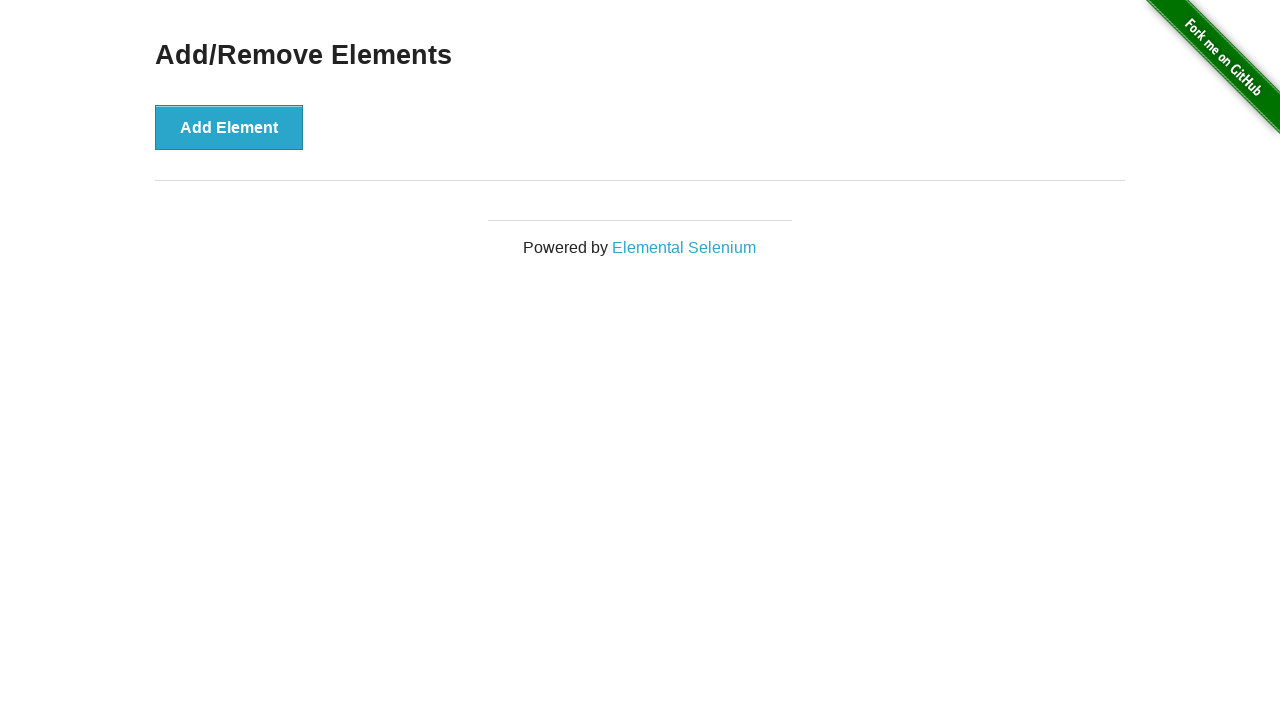

Located and waited for the add element button
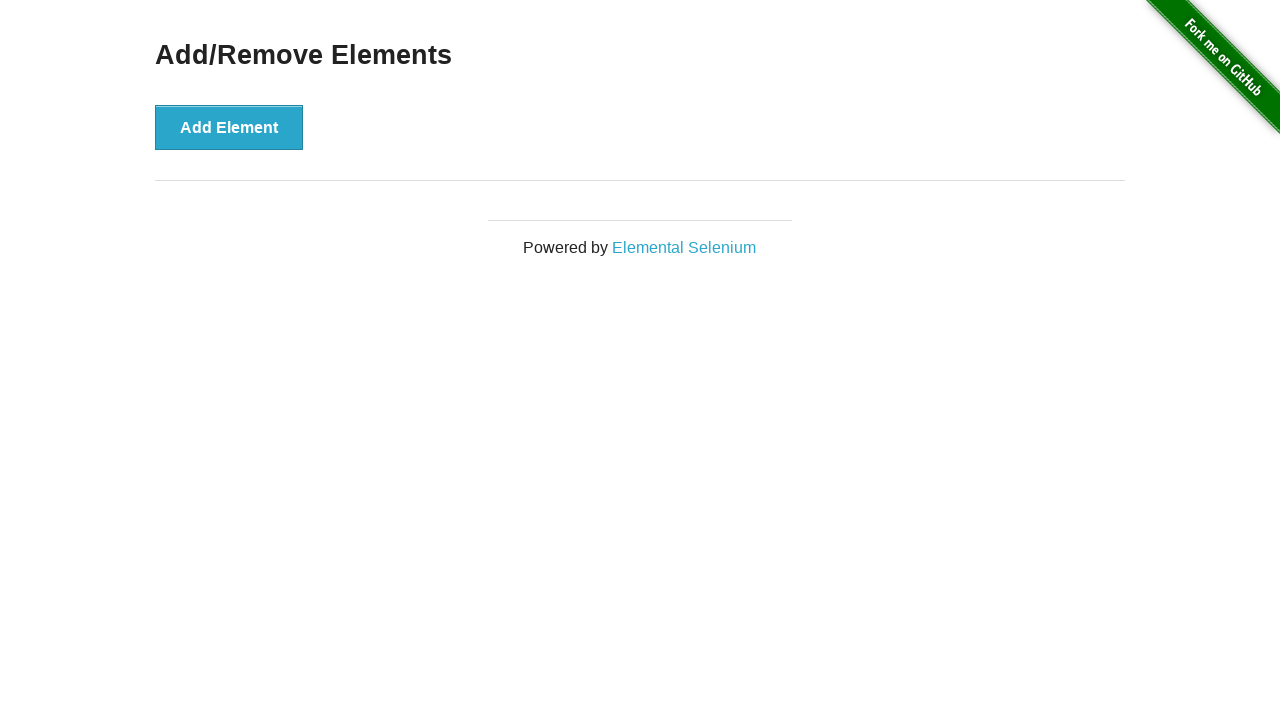

Clicked the add element button
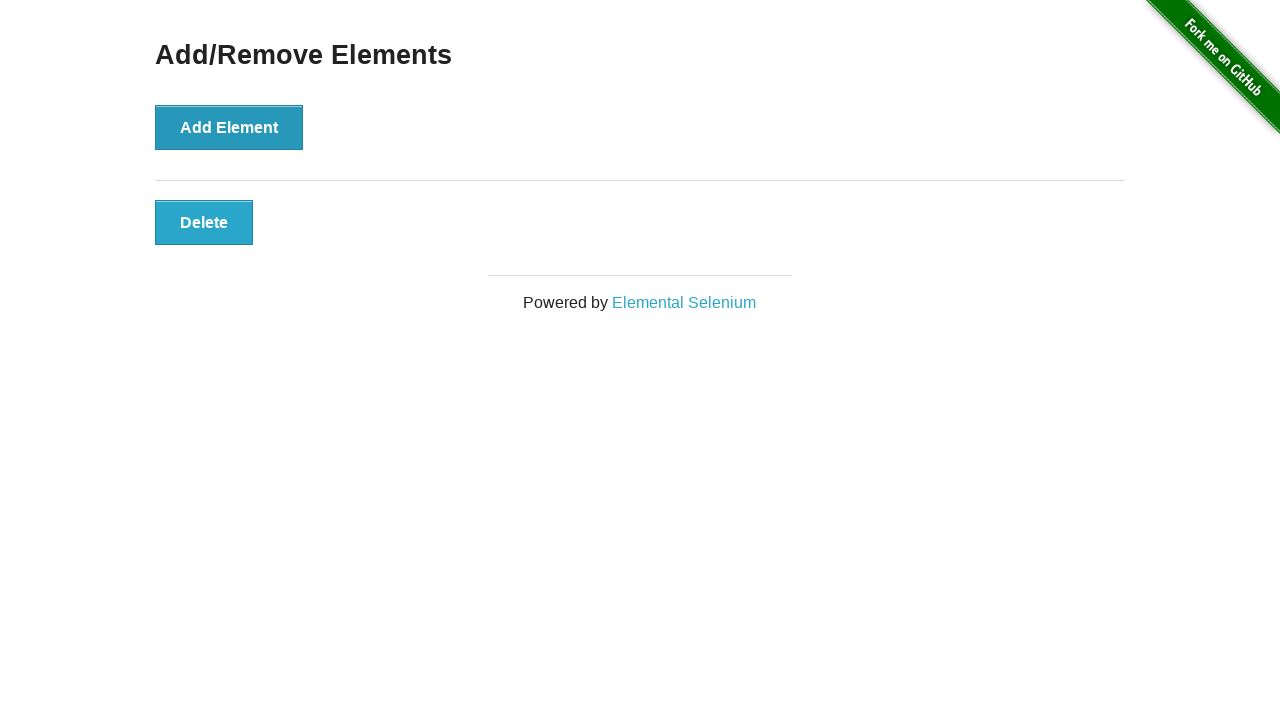

Clicked the add element button
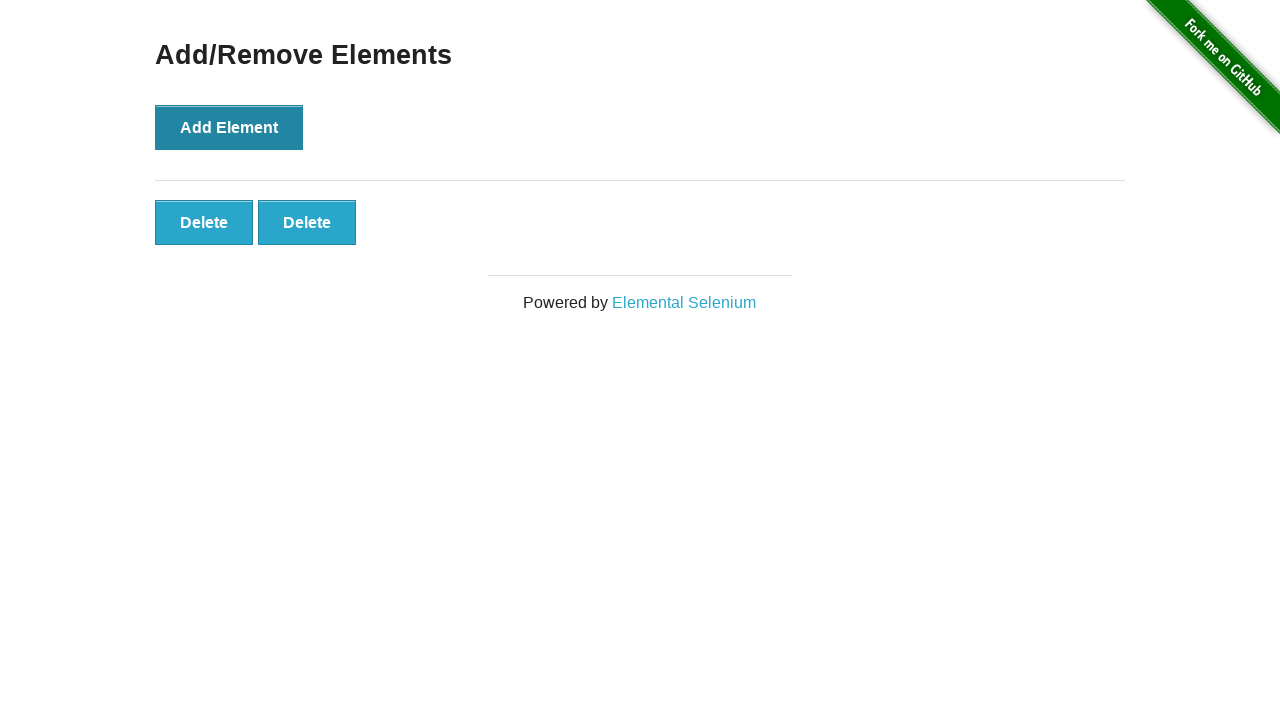

Clicked the add element button
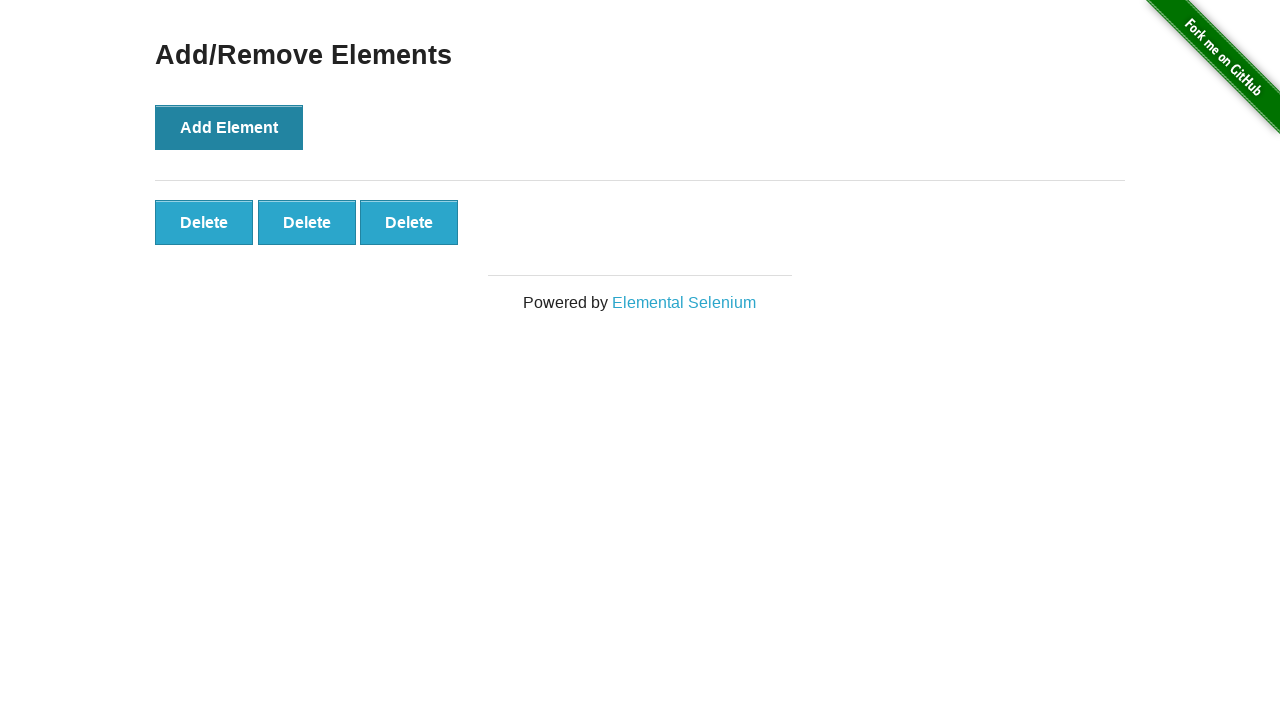

Waited for delete buttons to appear
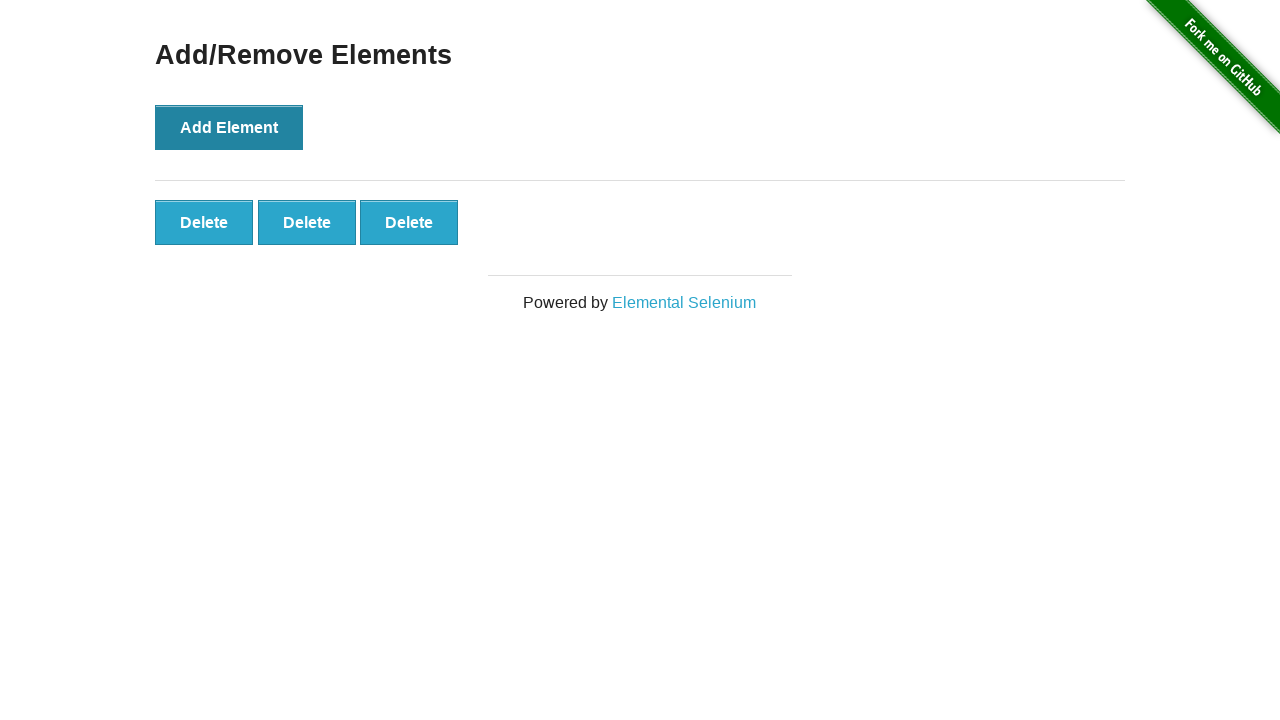

Retrieved all delete buttons from the page
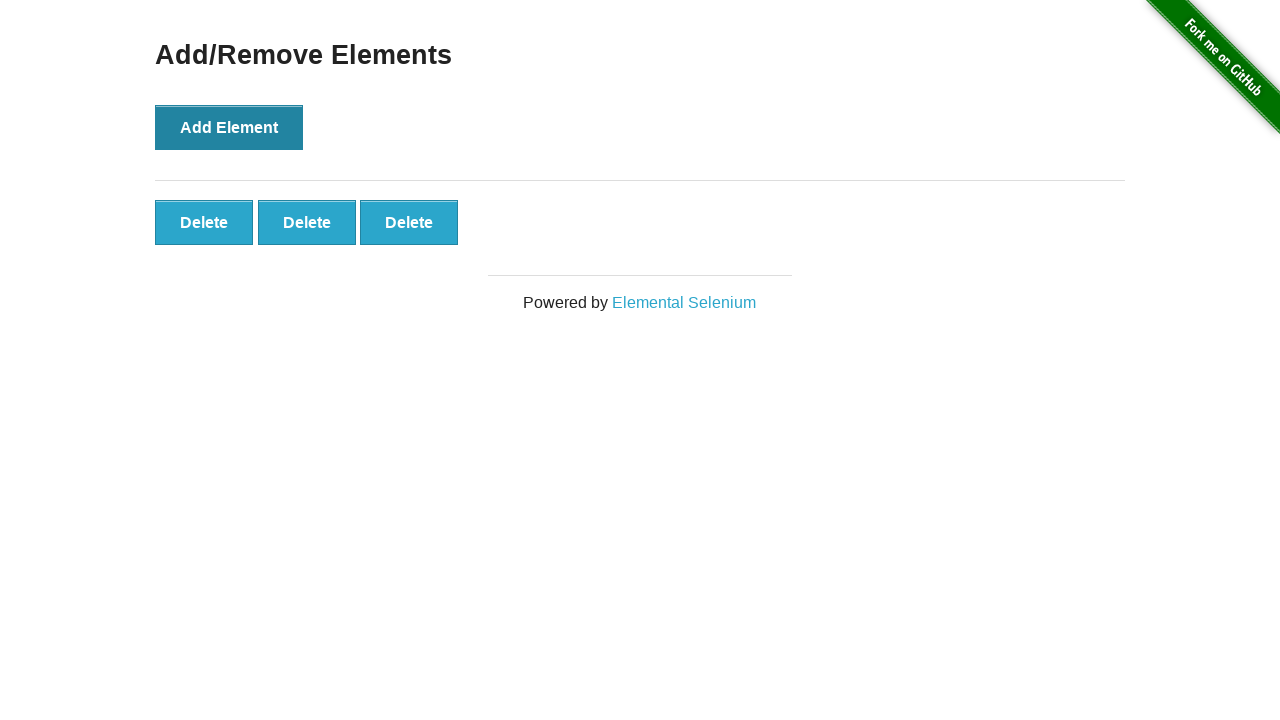

Verified that exactly 3 delete buttons were created
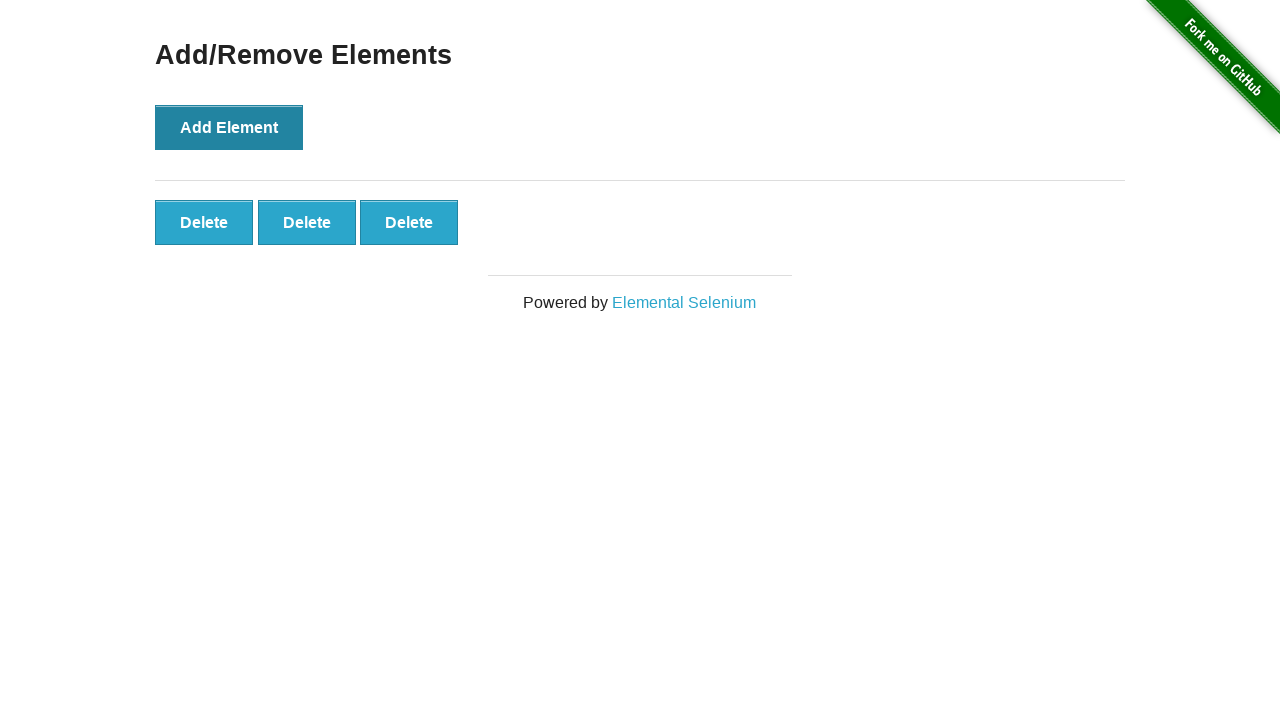

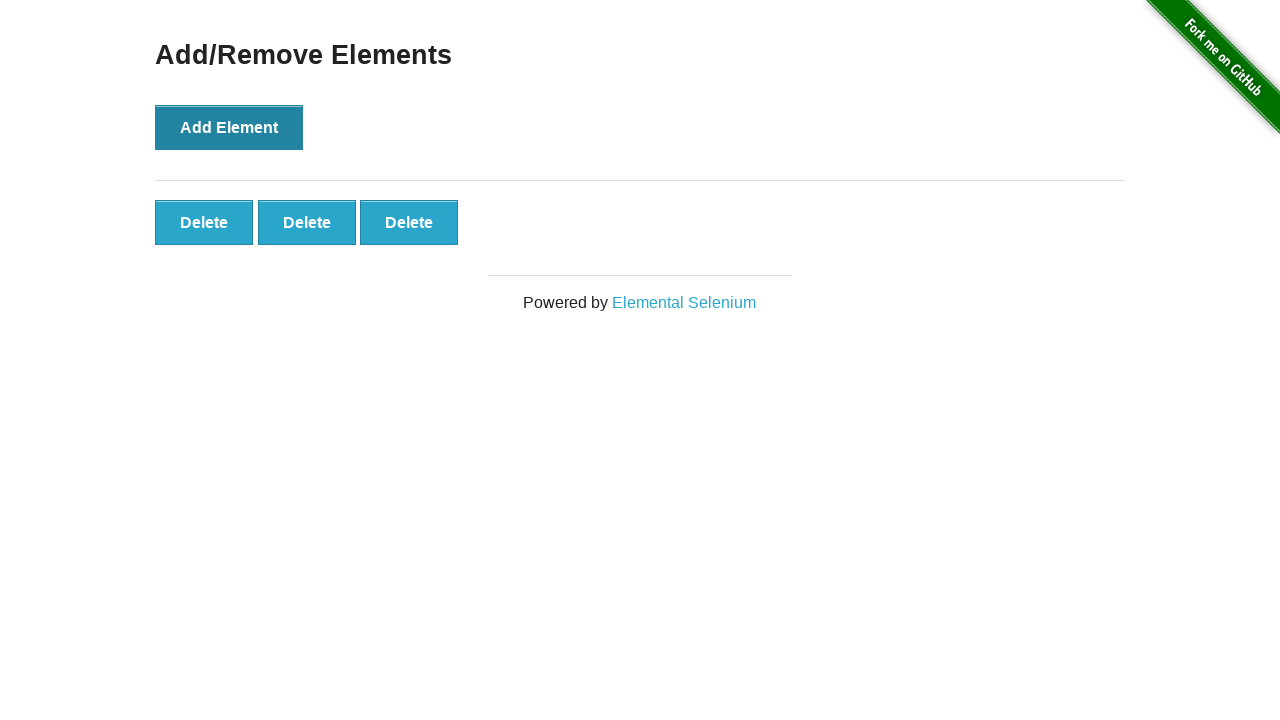